Tests increasing the size value by pressing arrow right keys on the size slider

Starting URL: https://labasse.github.io/fruits/portrait.html

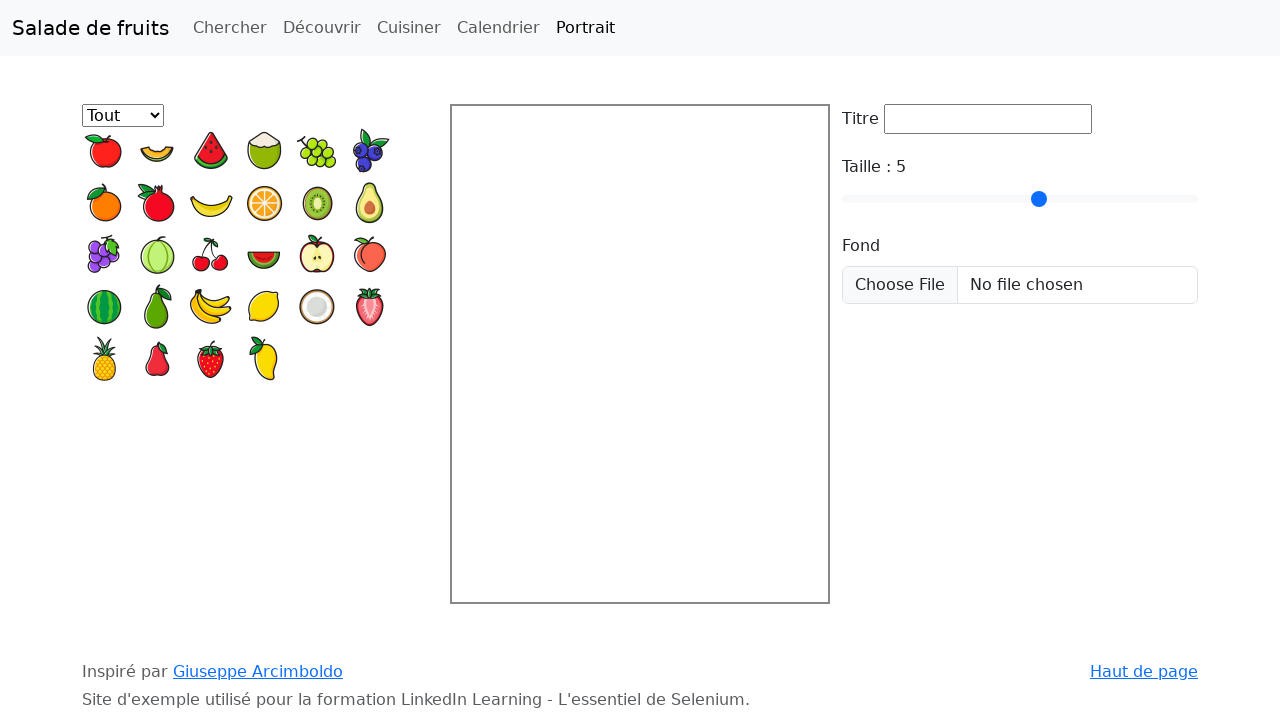

Clicked on the size slider input at (1020, 199) on #taille
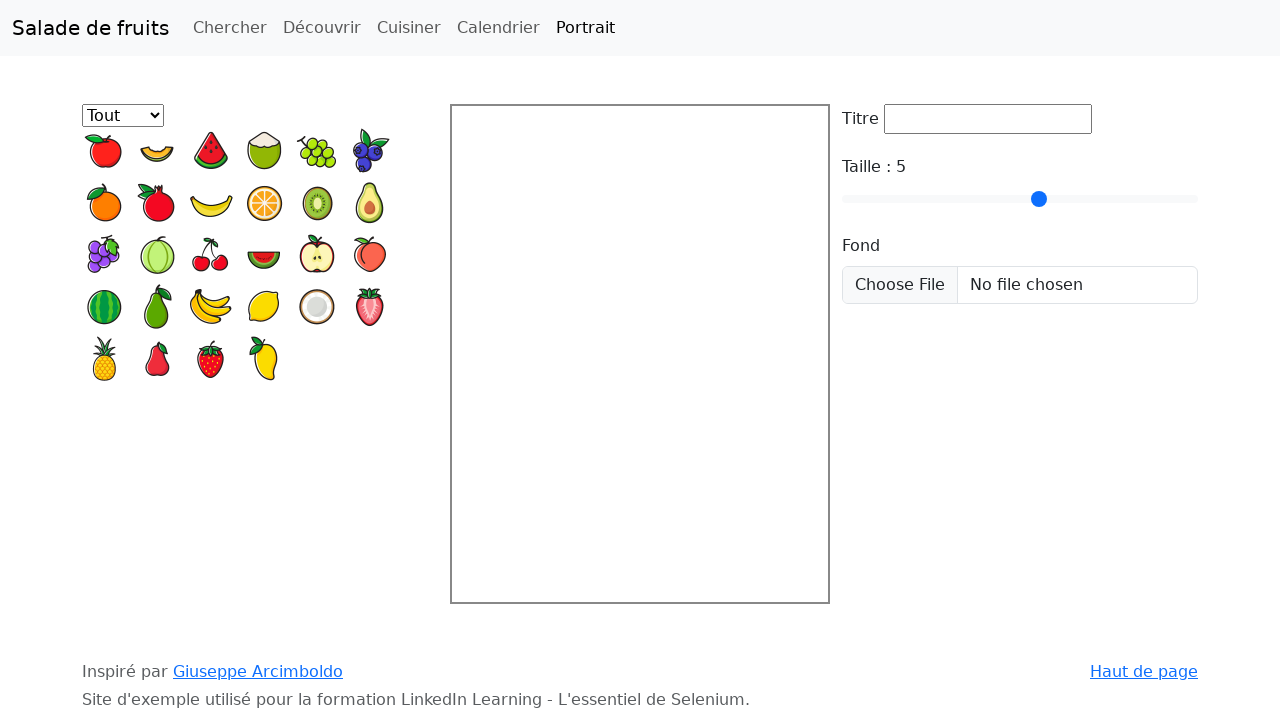

Pressed ArrowRight key on size slider (1st press) on #taille
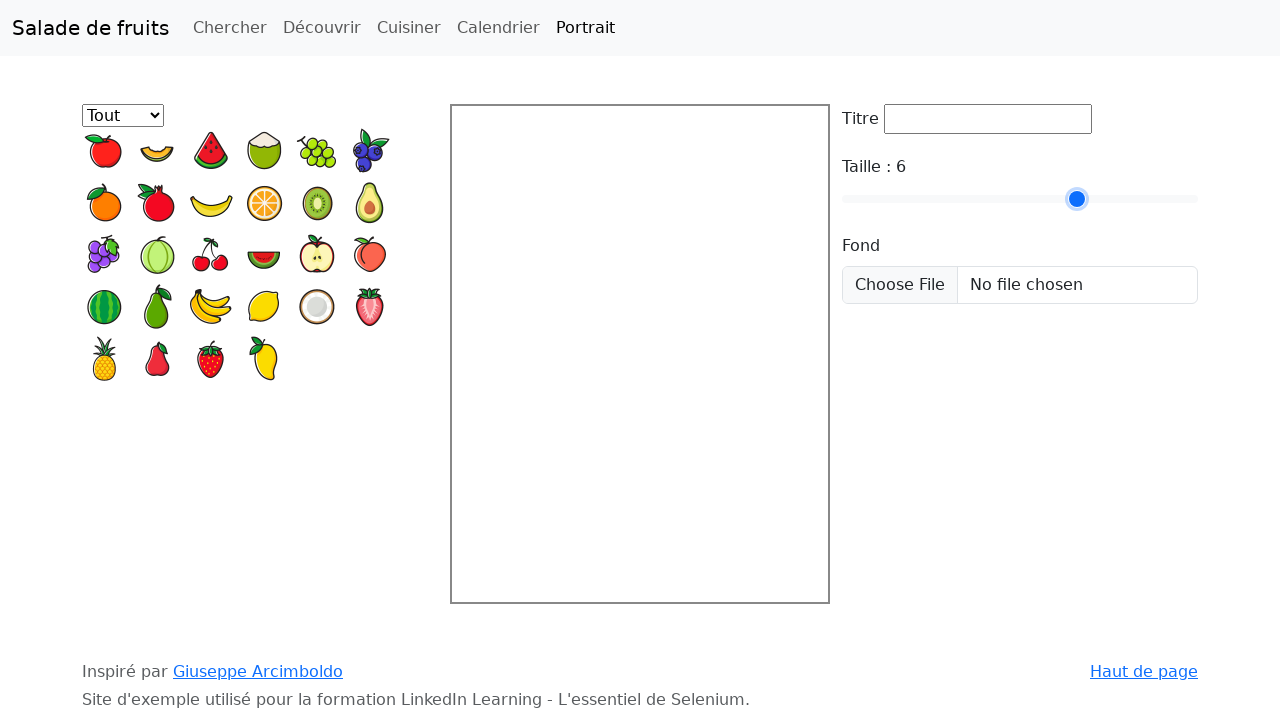

Pressed ArrowRight key on size slider (2nd press) on #taille
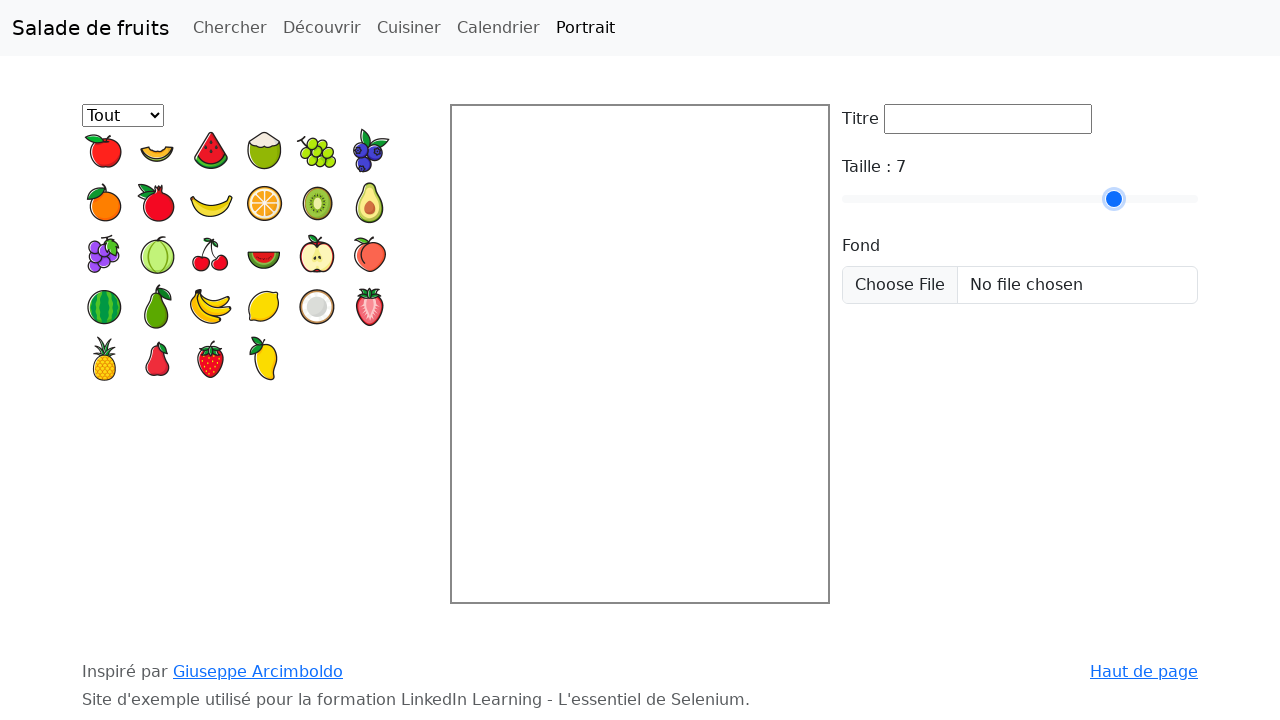

Pressed ArrowRight key on size slider (3rd press) on #taille
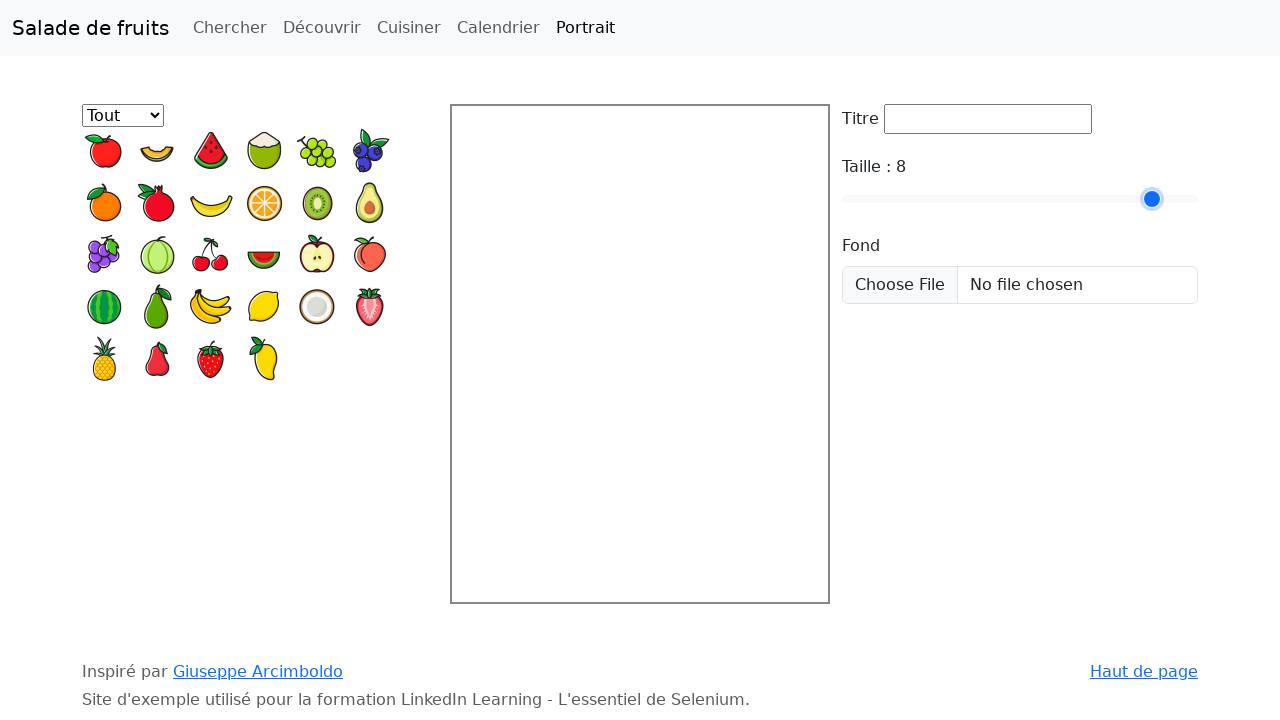

Size value updated and displayed
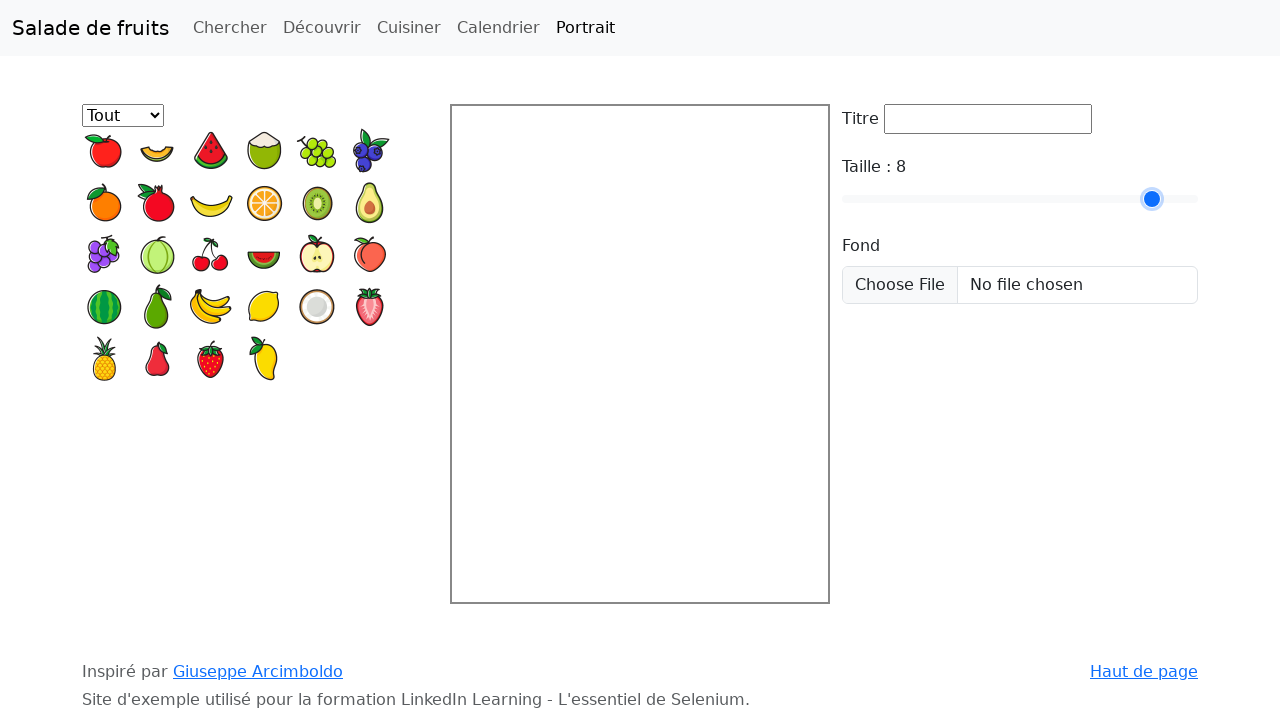

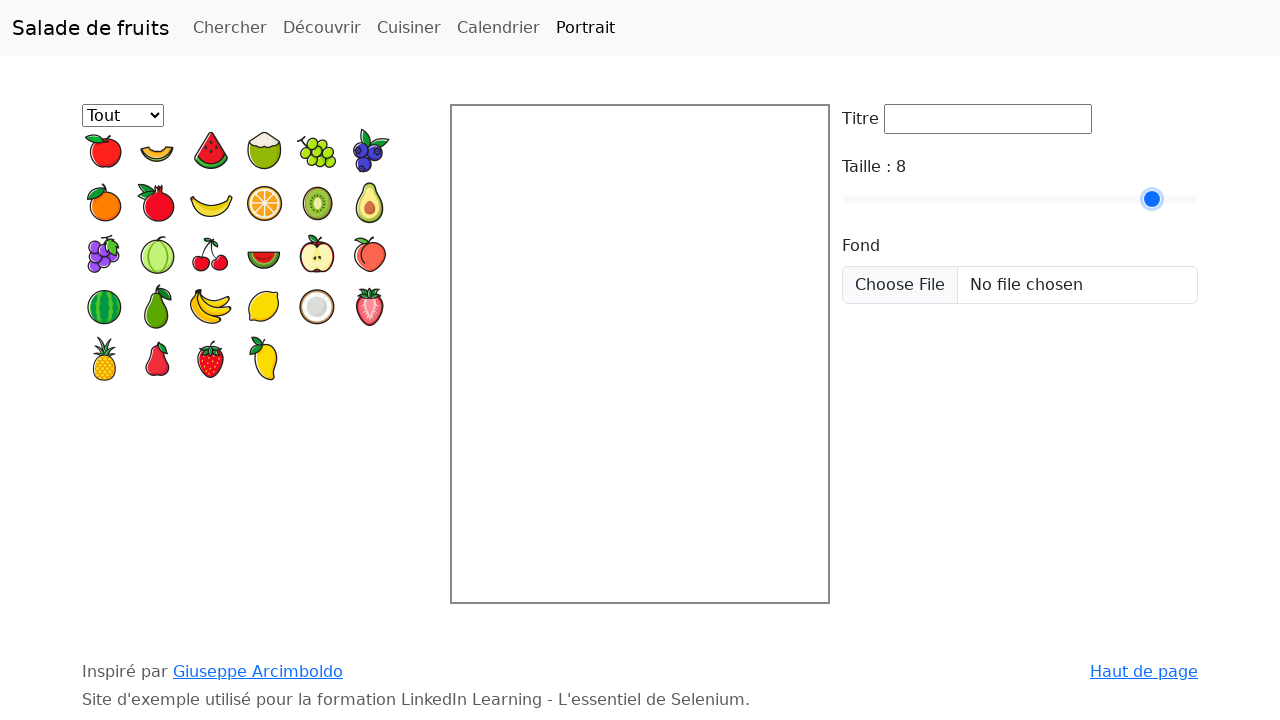